Tests horizontal scrolling inside a specific element by using JavaScript to scroll a wrapper div horizontally by 200 pixels on a lazy-load demo page.

Starting URL: http://ressio.github.io/lazy-load-xt/demo/horizontal.htm

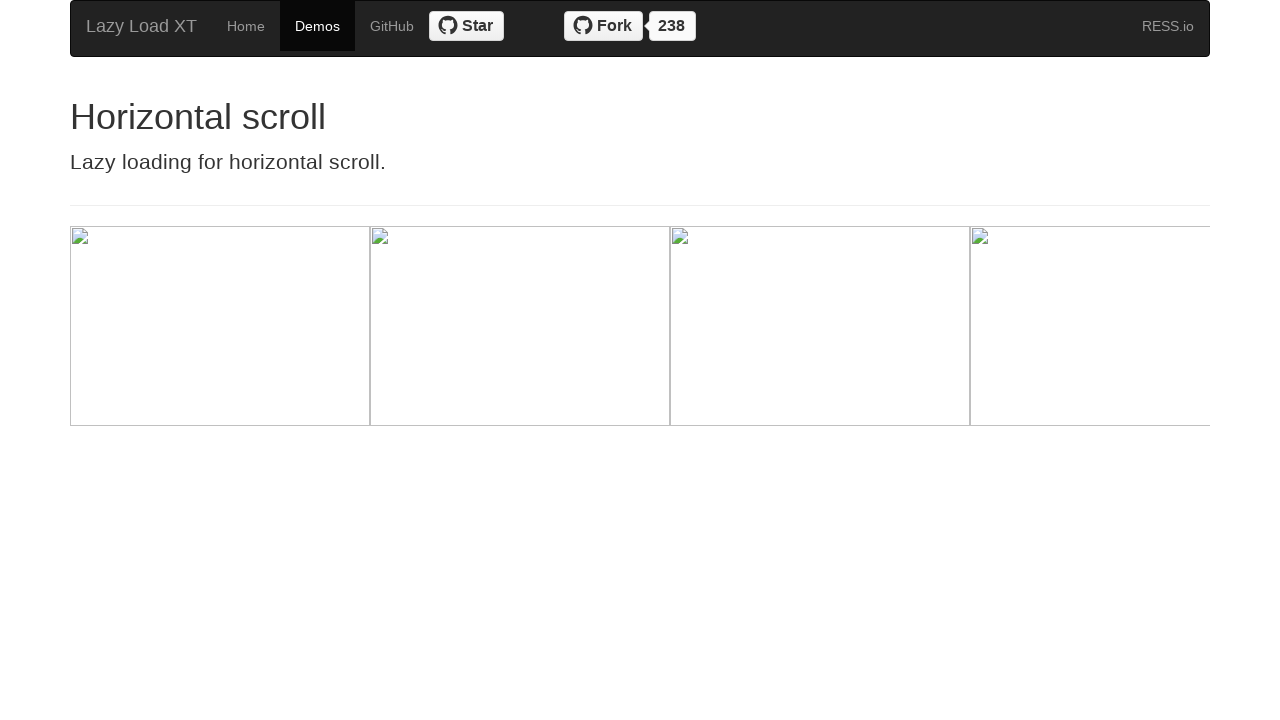

Wrapper element loaded and ready
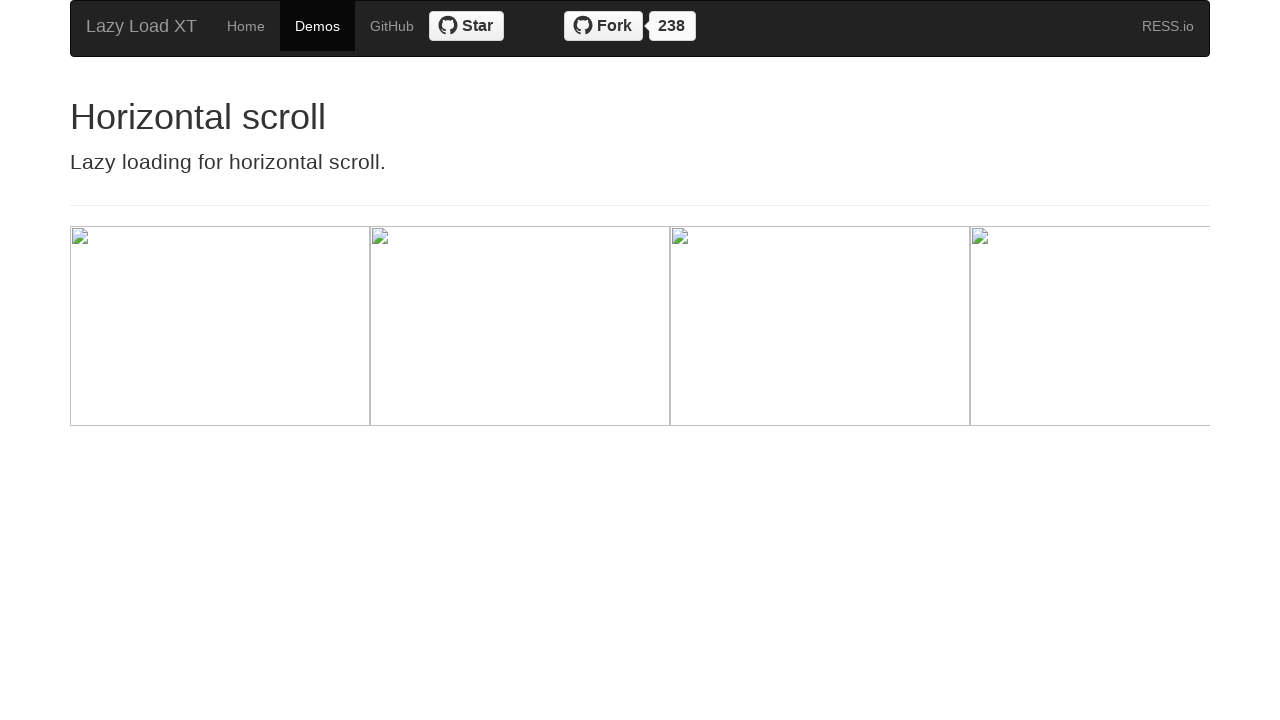

Scrolled wrapper element horizontally by 200 pixels
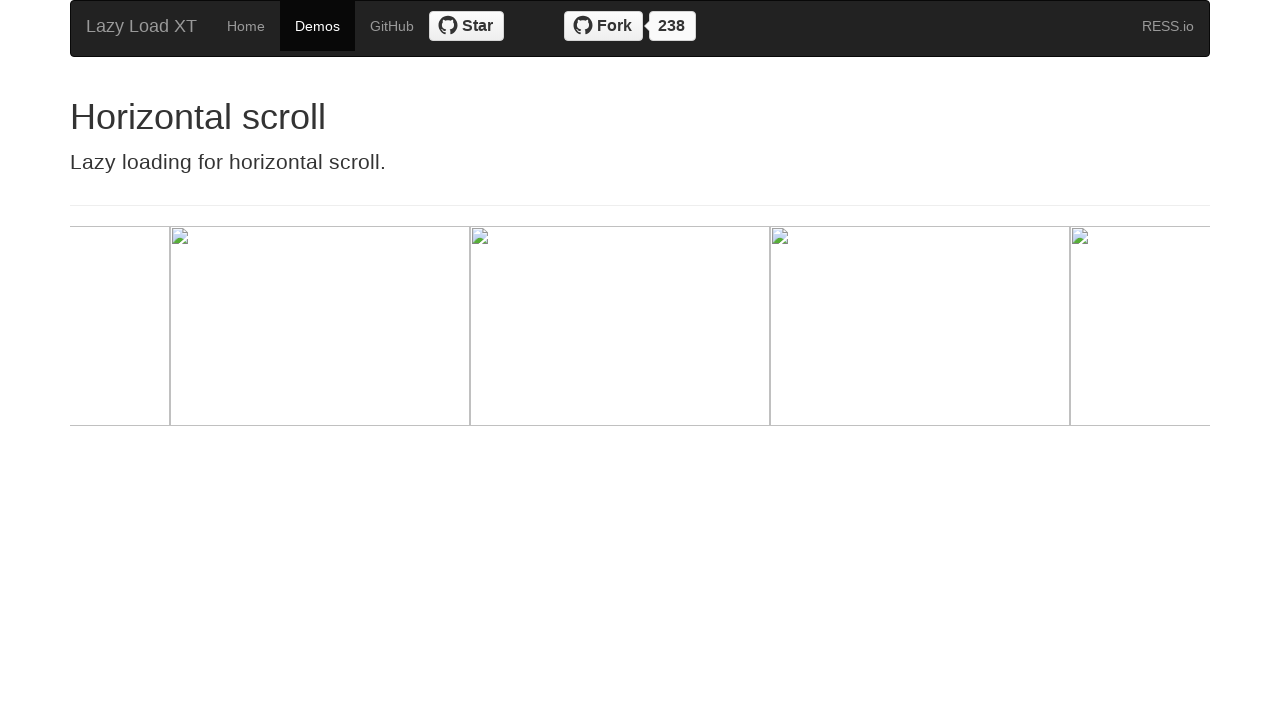

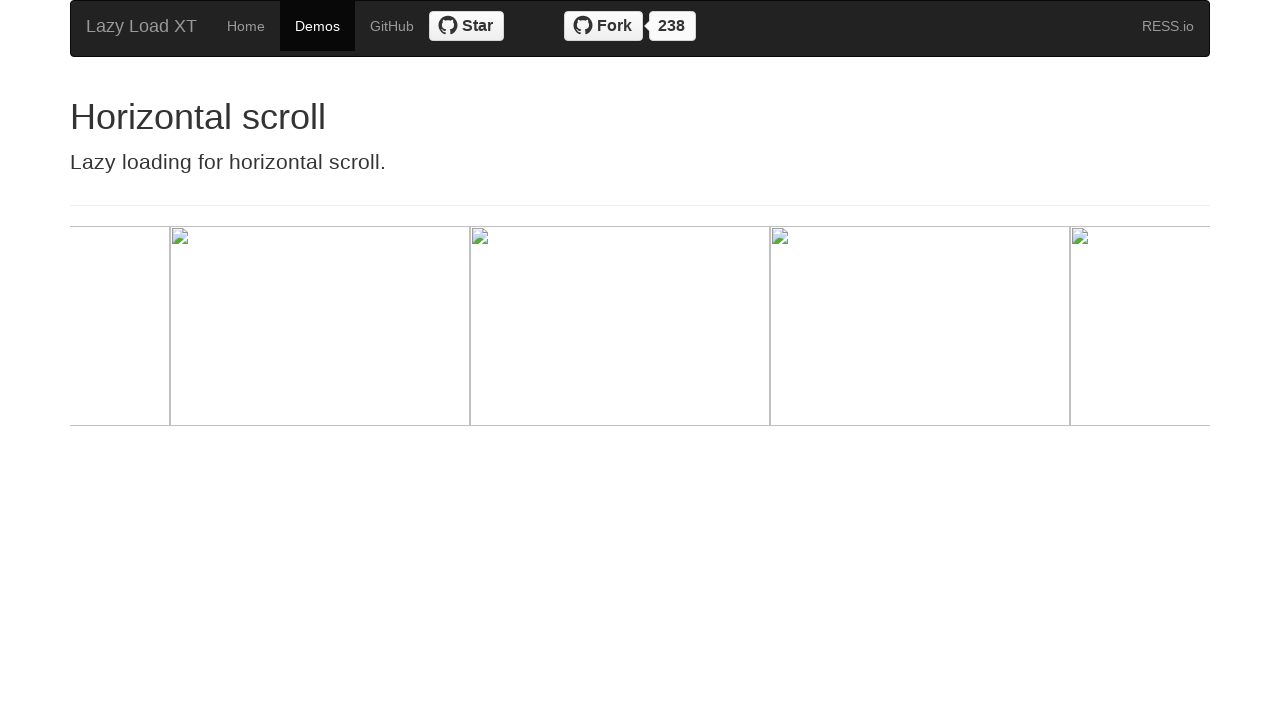